Tests filling a text field and pressing Enter key on the automation sandbox

Starting URL: https://thefreerangetester.github.io/sandbox-automation-testing/

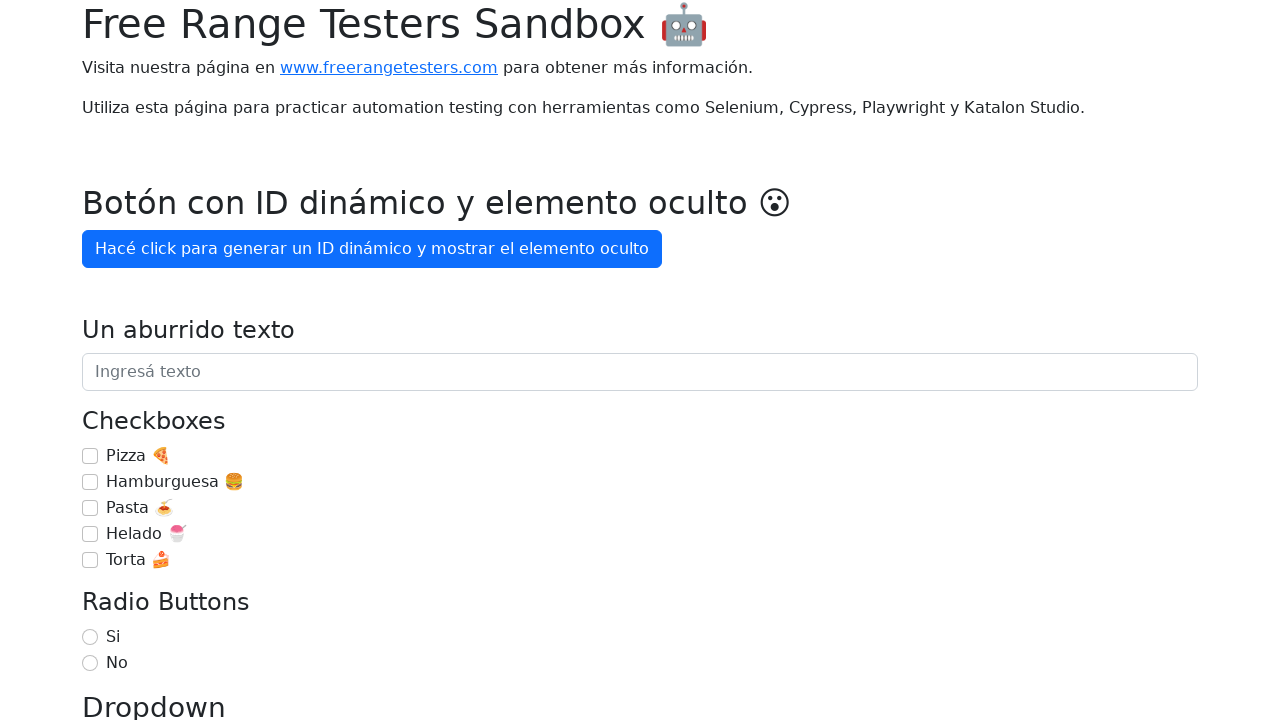

Filled text input field with 'Estoy aprendiendo Playwright ✅' on internal:attr=[placeholder="Ingresá texto"i]
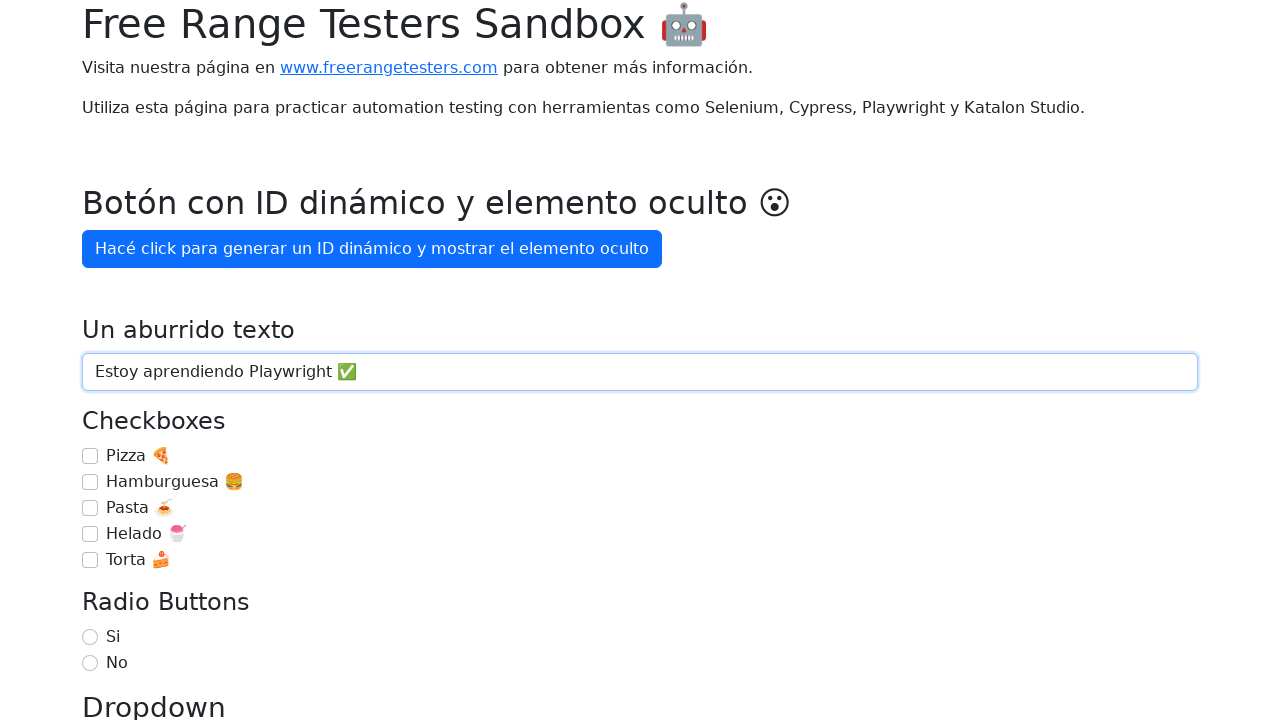

Pressed Enter key in text input field on internal:attr=[placeholder="Ingresá texto"i]
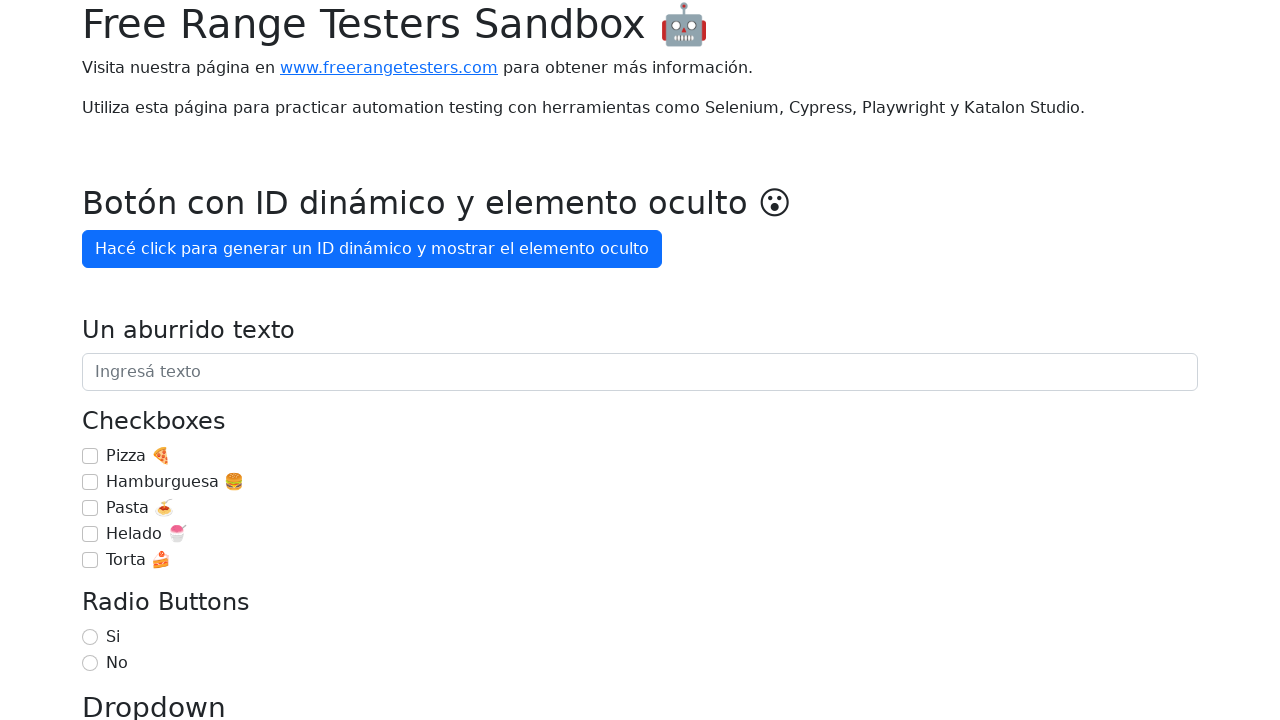

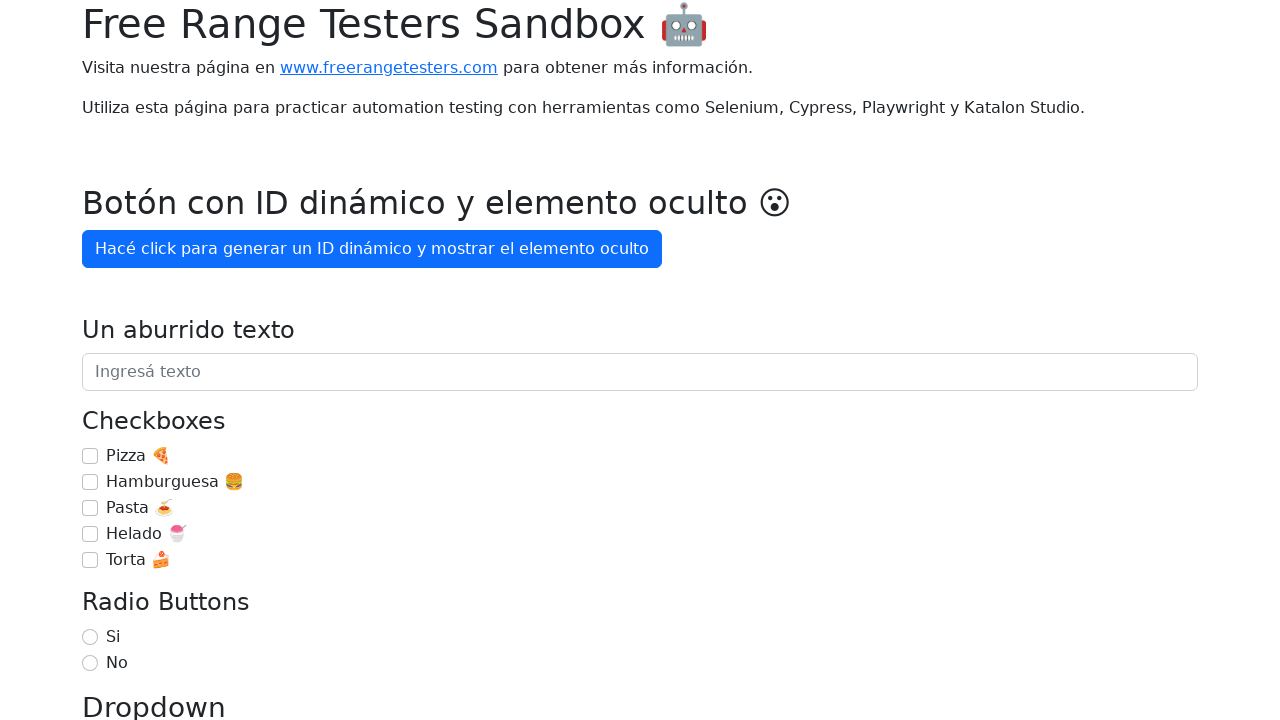